Solves a math problem by reading two numbers from the page, calculating their sum, and selecting the result from a dropdown menu

Starting URL: http://suninjuly.github.io/selects1.html

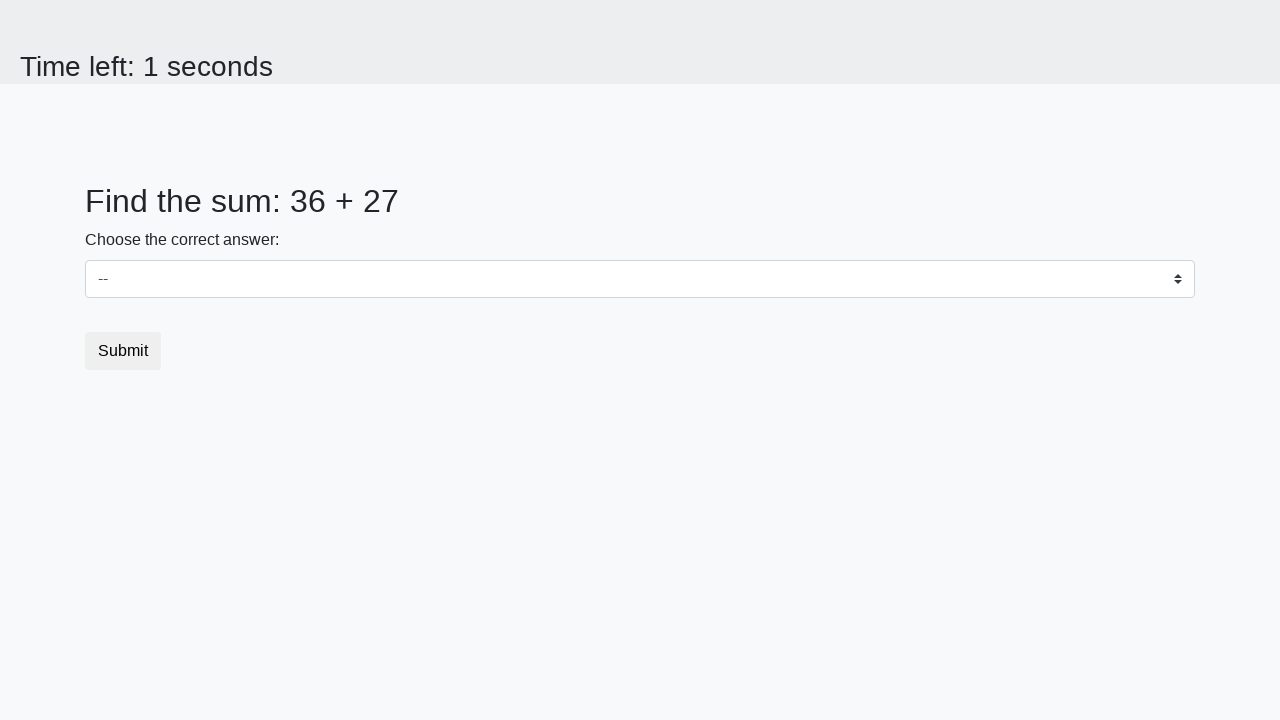

Located first number element (#num1)
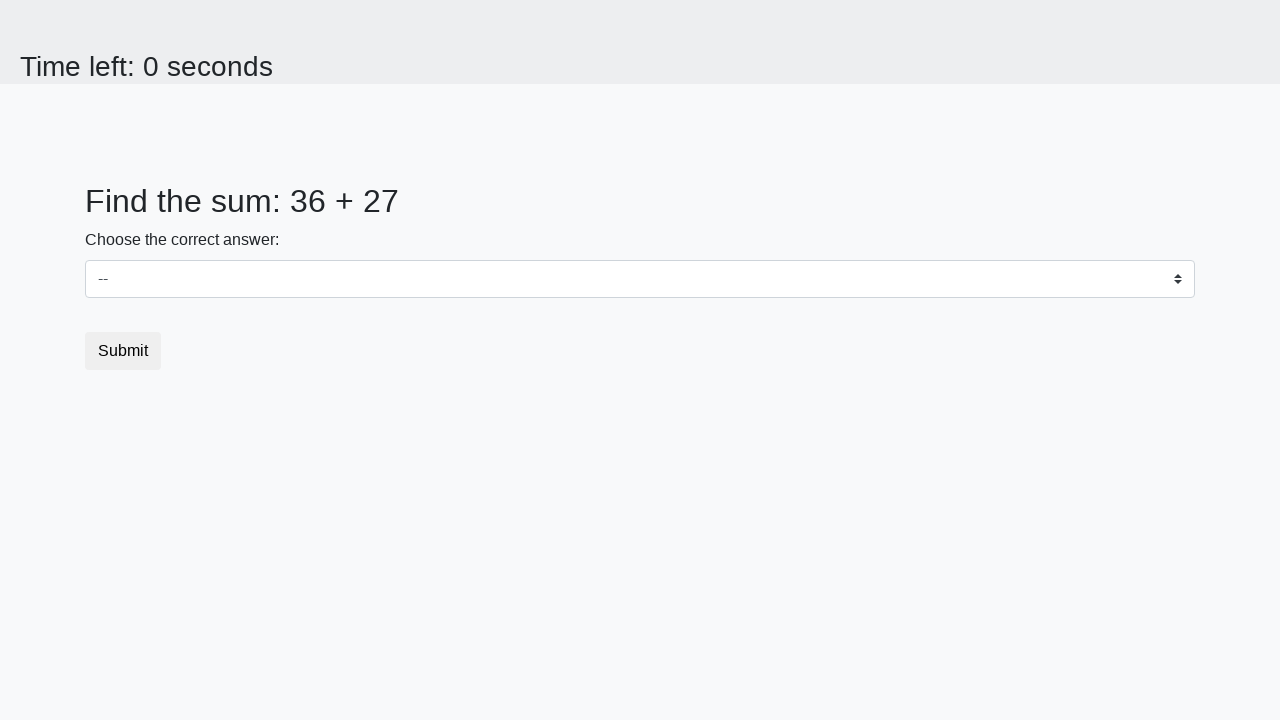

Retrieved first number from page: 36
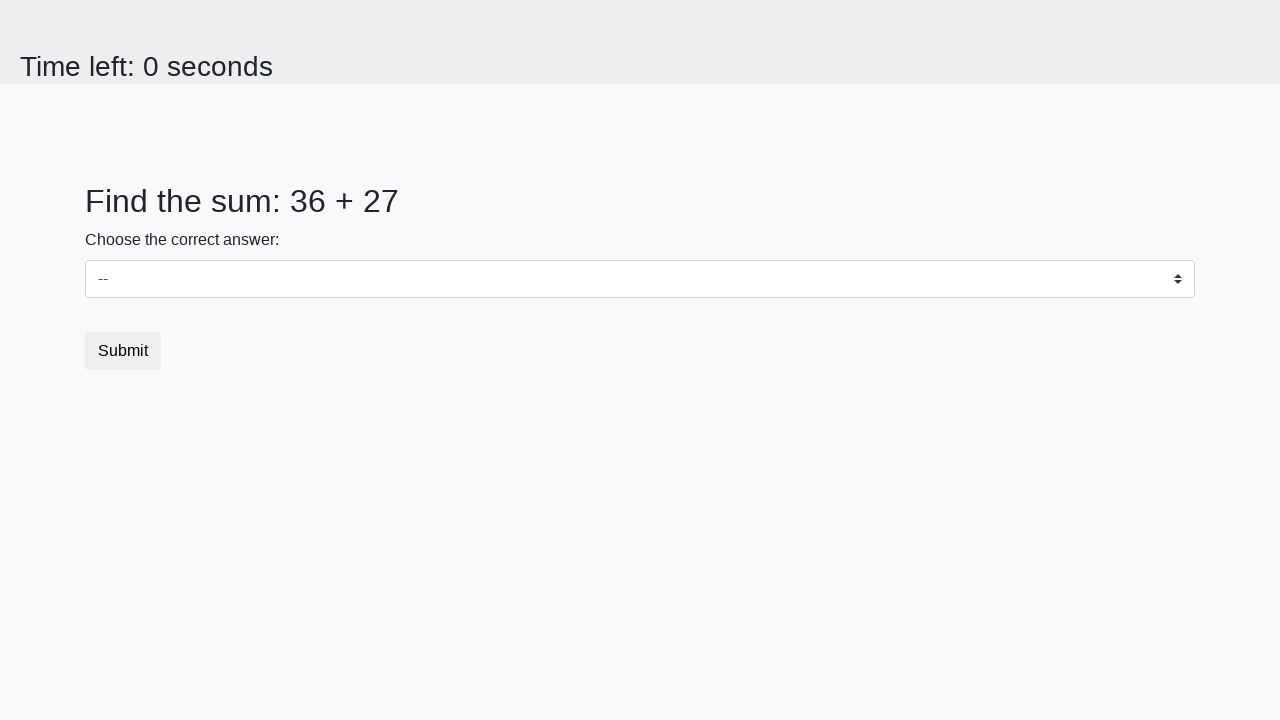

Located second number element (#num2)
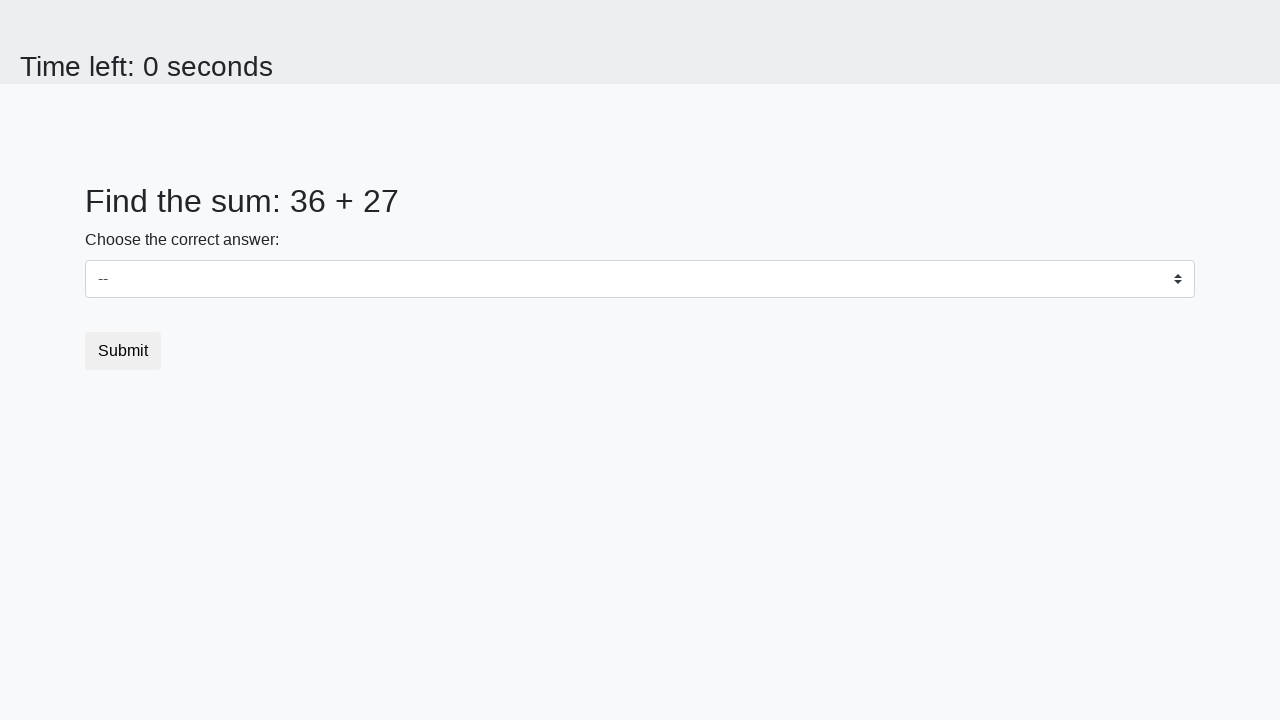

Retrieved second number from page: 27
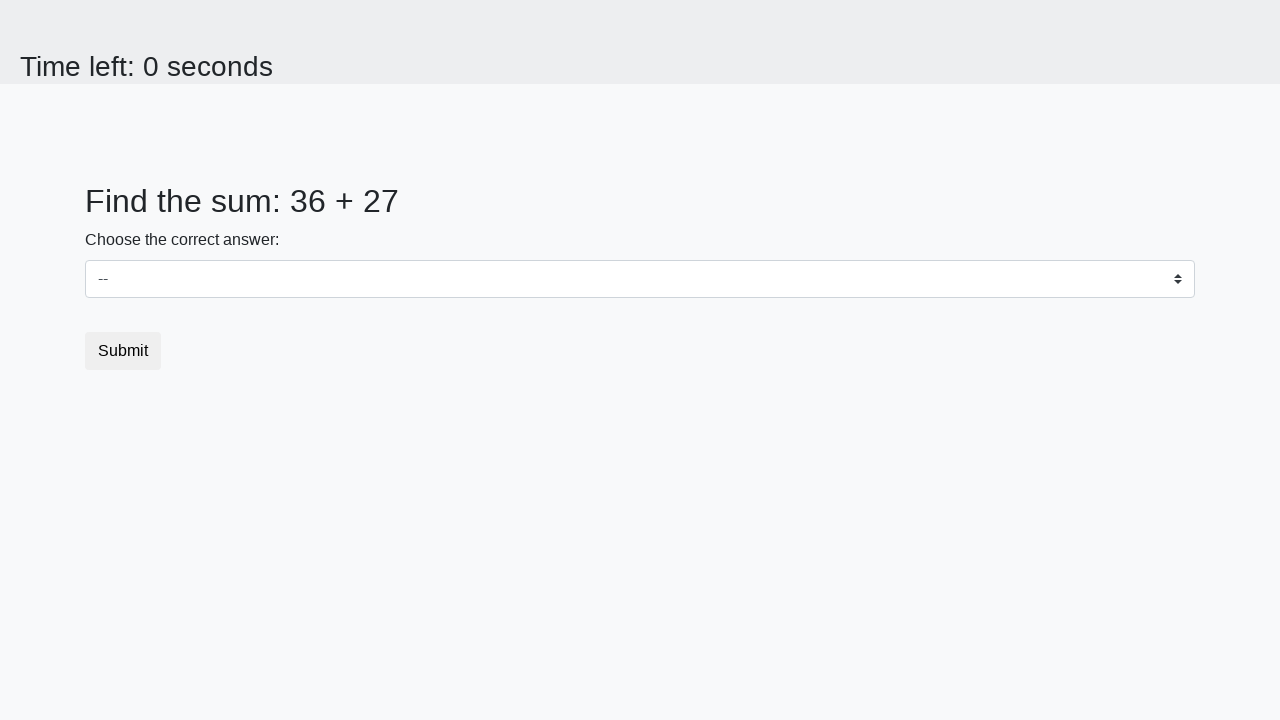

Calculated sum: 36 + 27 = 63
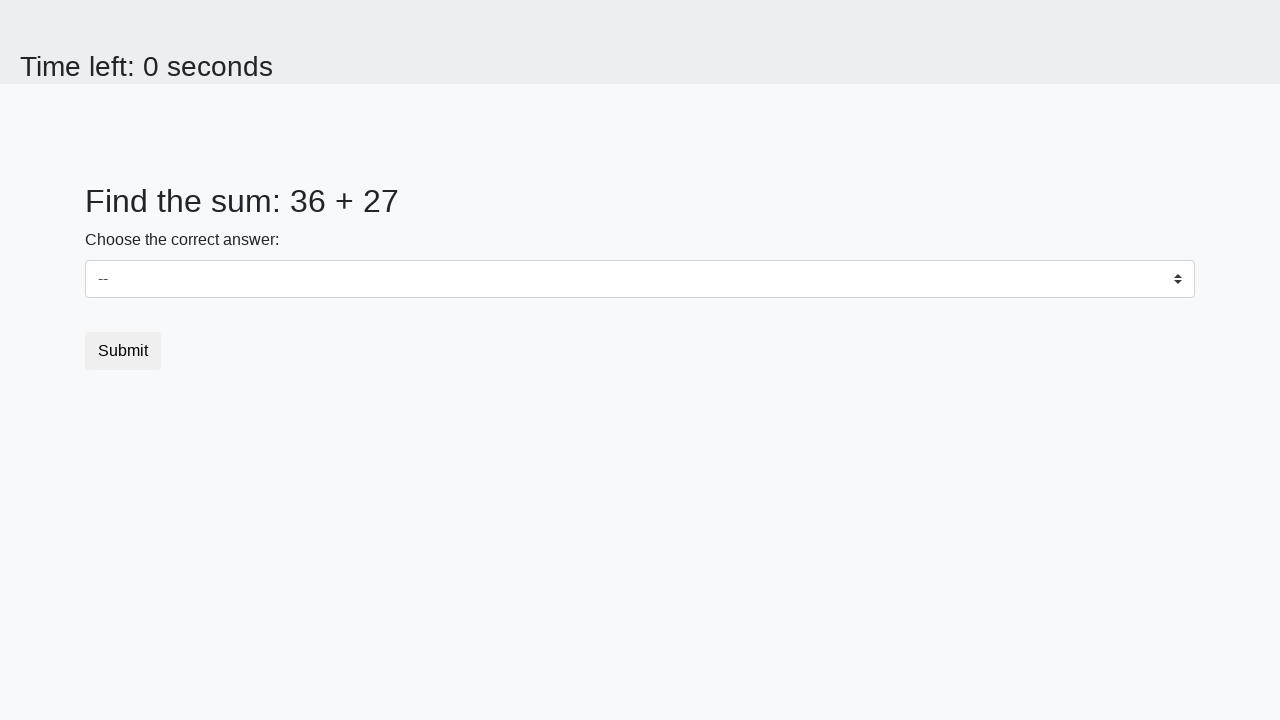

Selected result '63' from dropdown menu on select
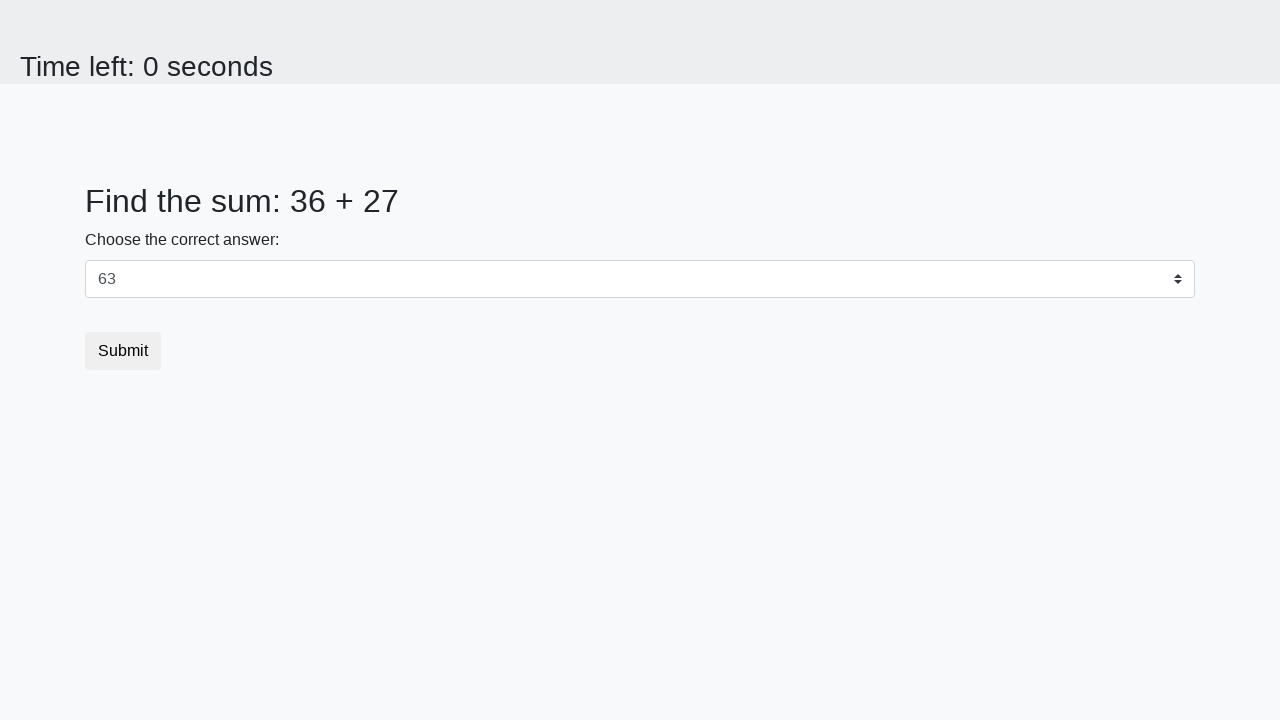

Clicked Submit button to submit answer at (123, 351) on button:text("Submit")
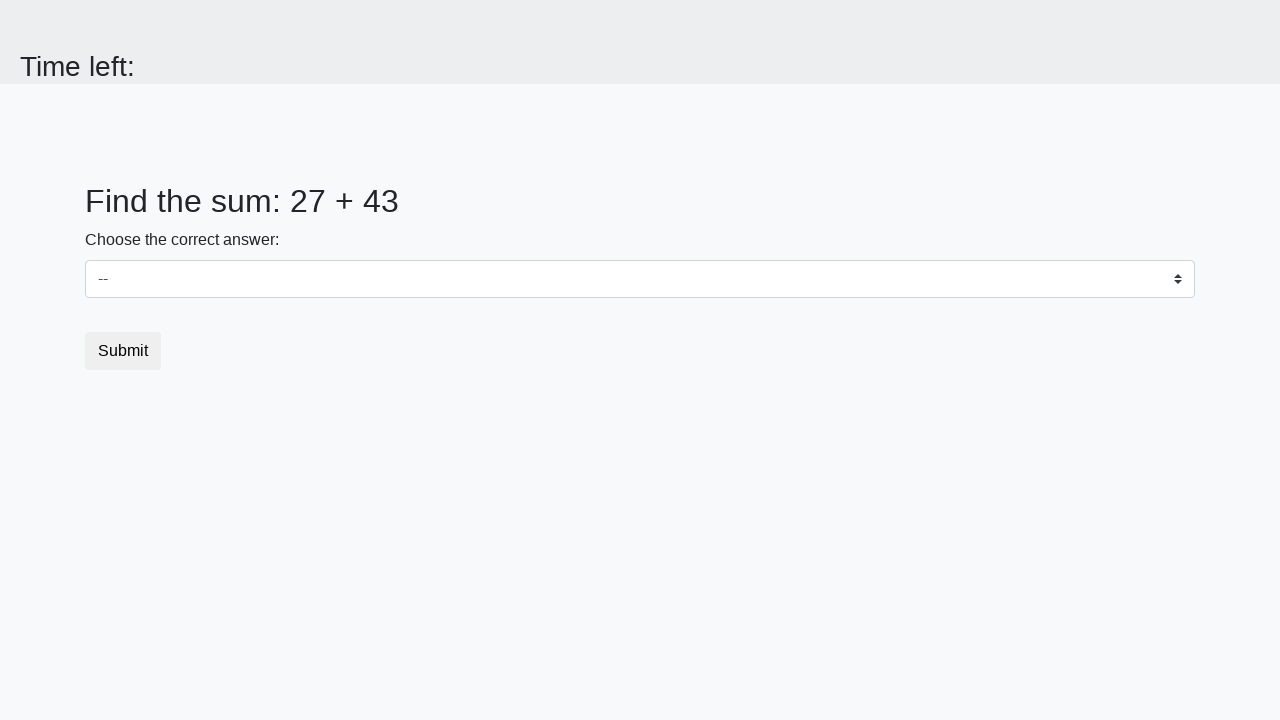

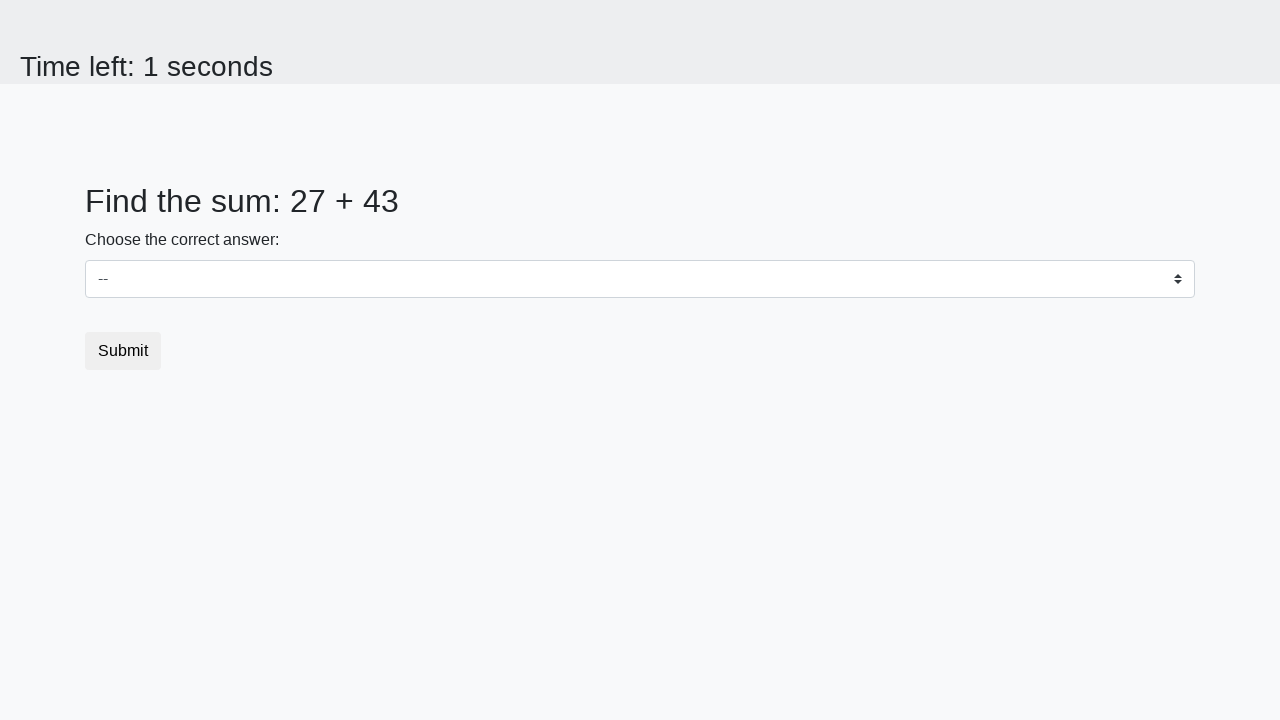